Tests calendar date picker functionality by selecting a specific date (June 15, 2027) through the calendar navigation interface and verifies the selected values

Starting URL: https://rahulshettyacademy.com/seleniumPractise/#/offers

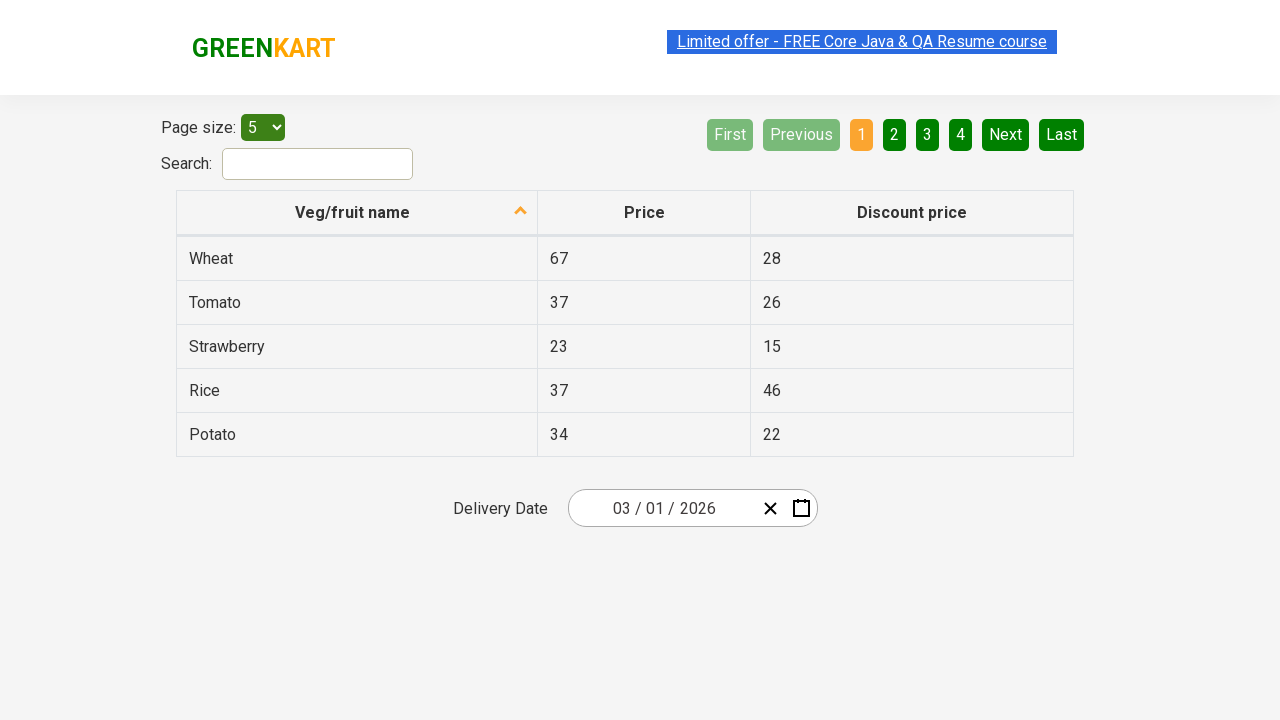

Clicked date picker input group to open calendar at (662, 508) on .react-date-picker__inputGroup
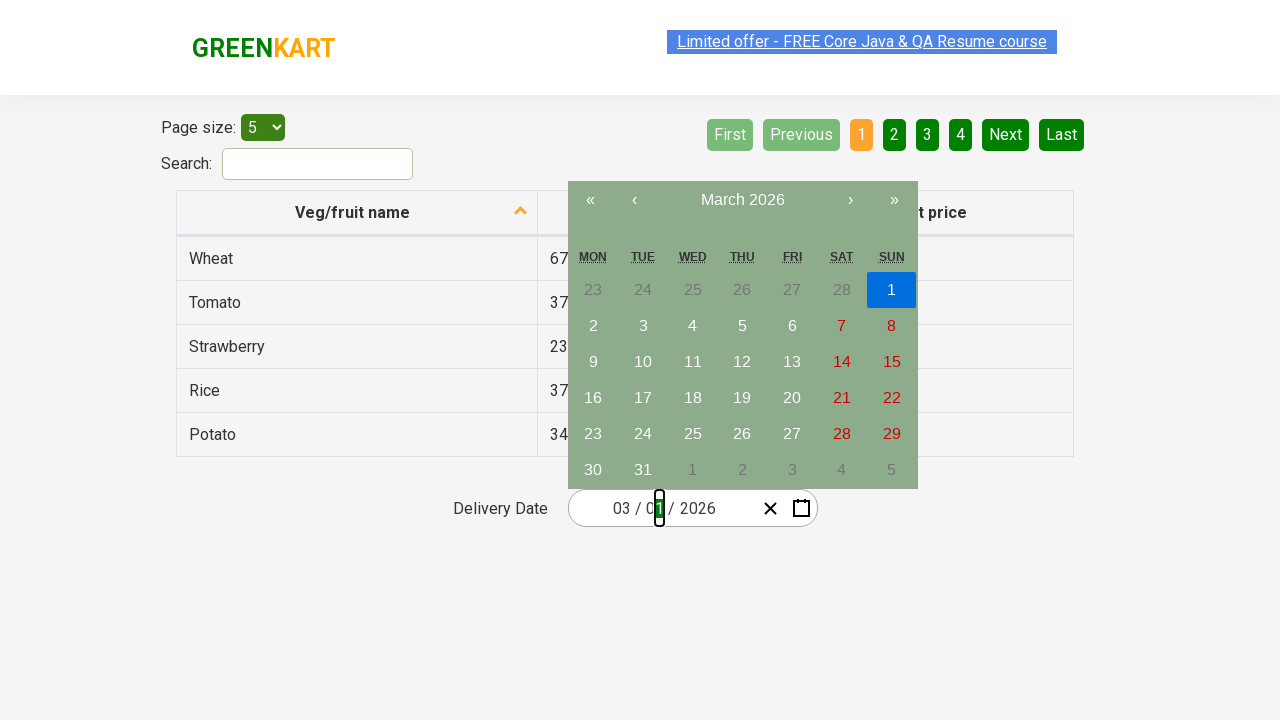

Clicked navigation label to navigate to month/year view at (742, 200) on .react-calendar__navigation__label__labelText
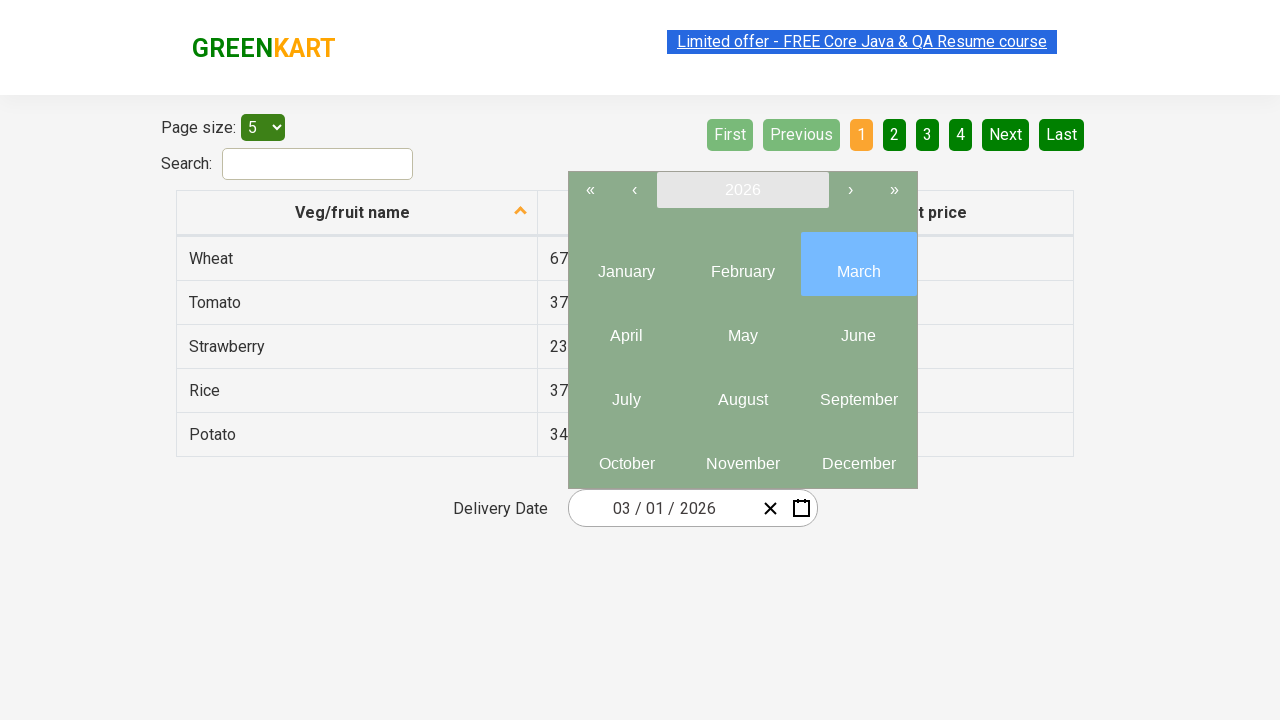

Clicked navigation label again to navigate to year view at (742, 190) on .react-calendar__navigation__label
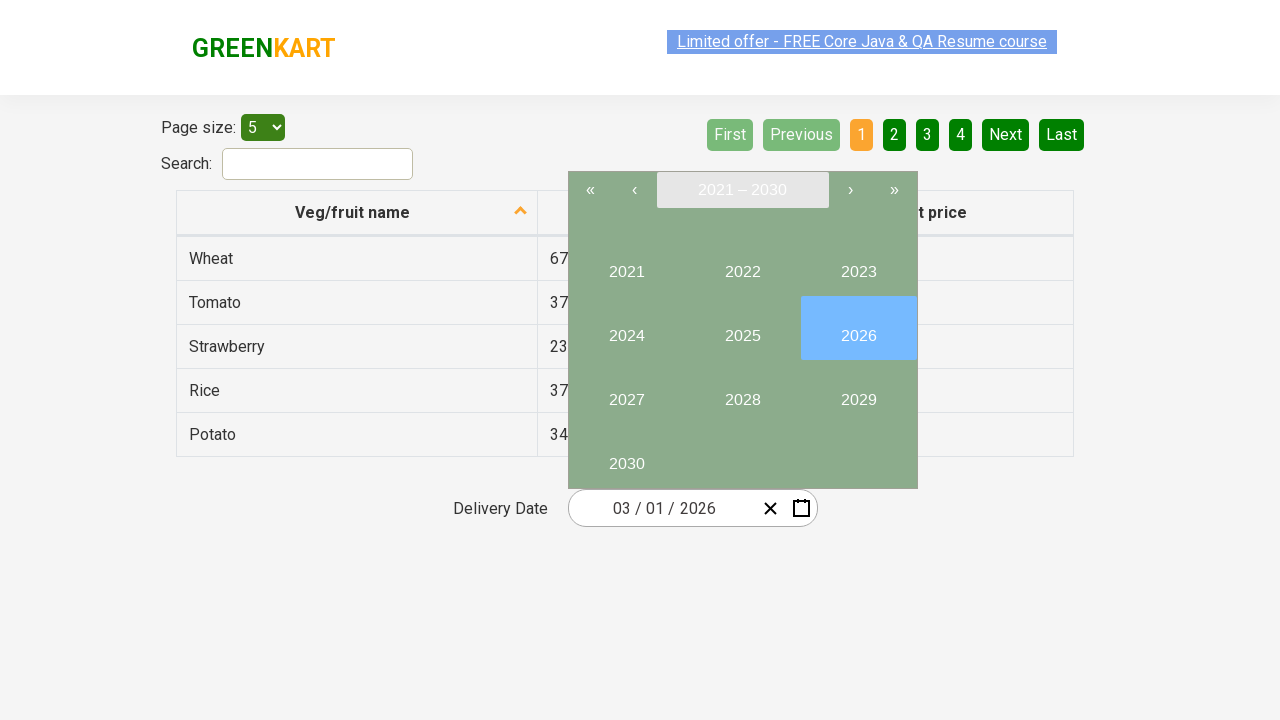

Selected year 2027 at (626, 392) on //button[text()='2027']
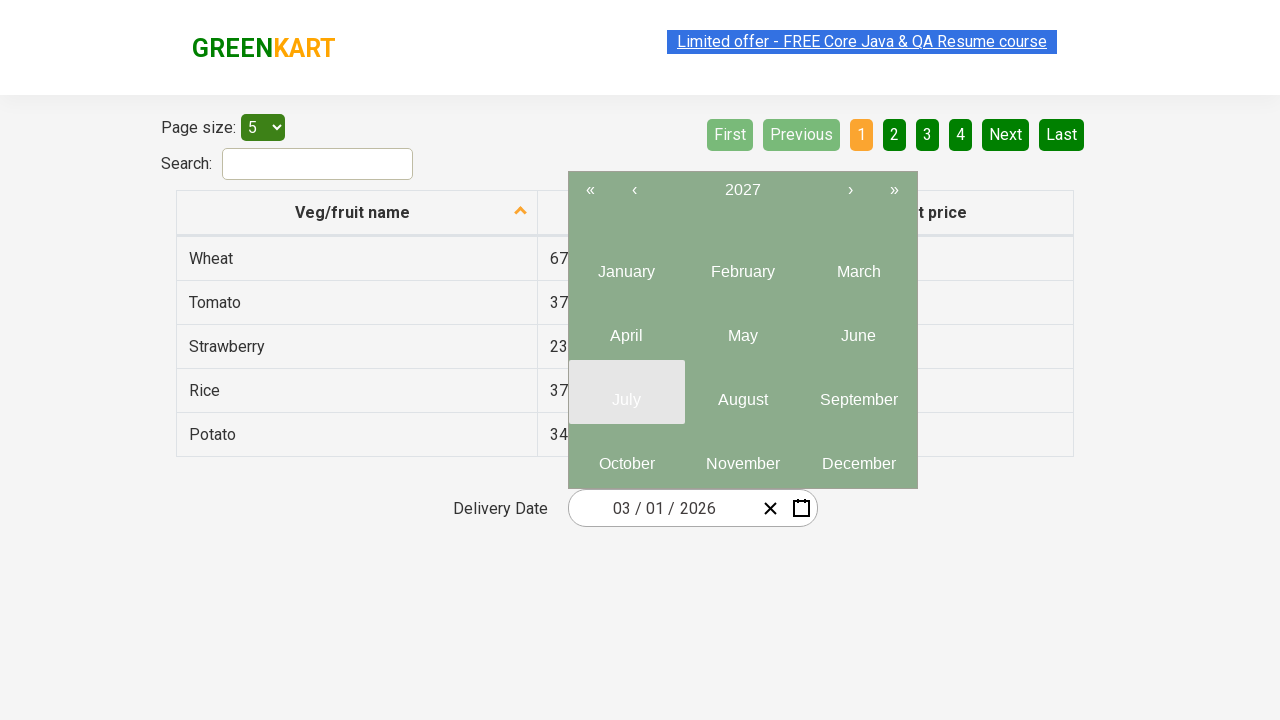

Selected month 6 (June) from year view at (858, 328) on .react-calendar__year-view__months__month >> nth=5
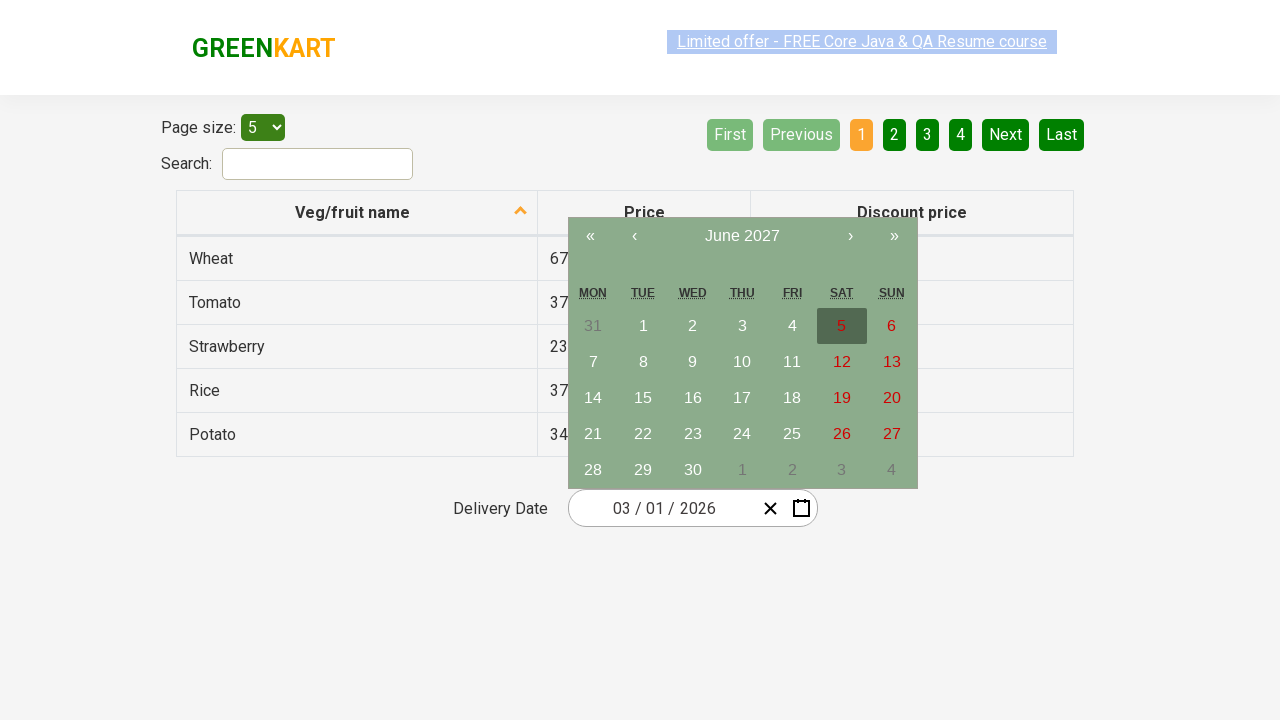

Selected date 15 from calendar at (643, 398) on //abbr[text()='15']
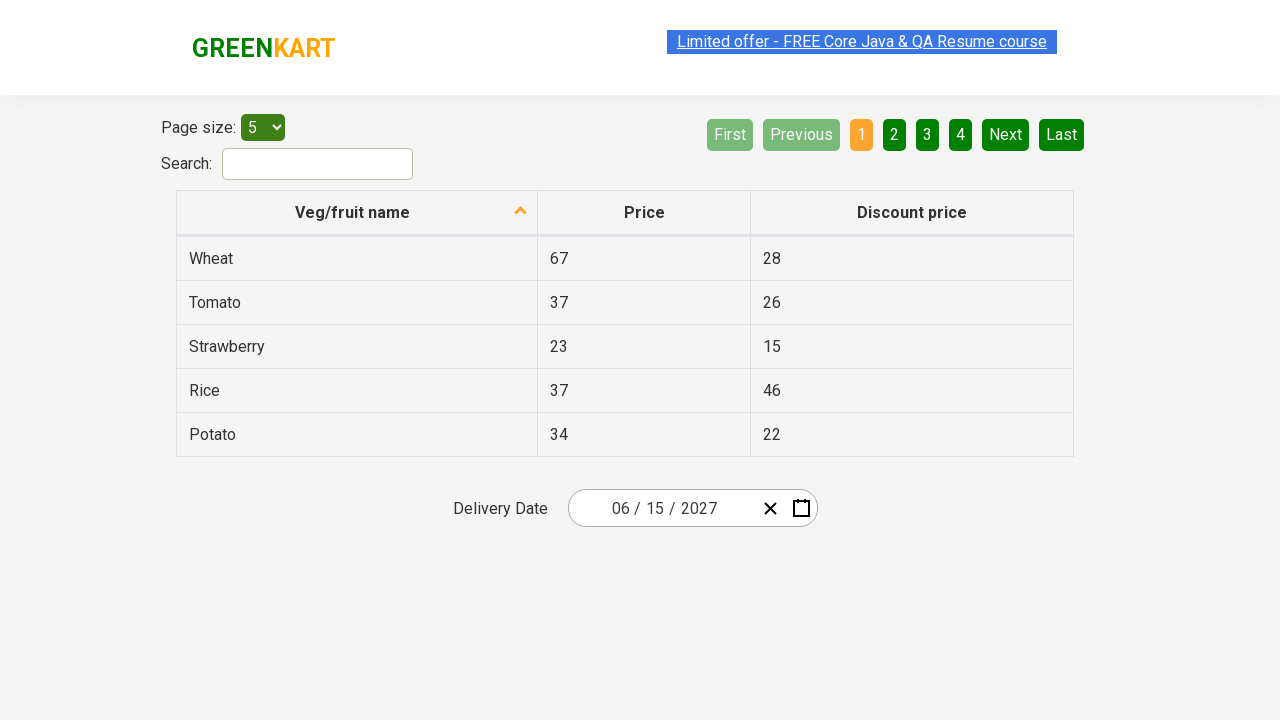

Waited for date inputs to be populated after date selection
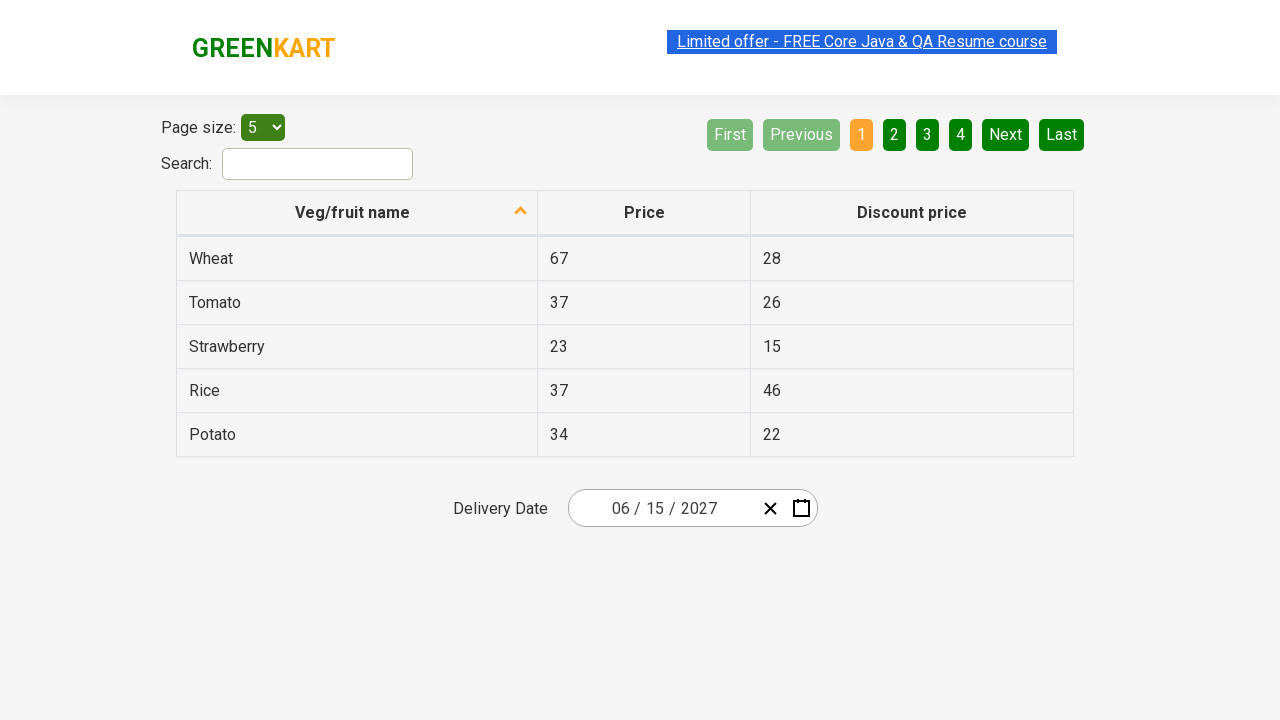

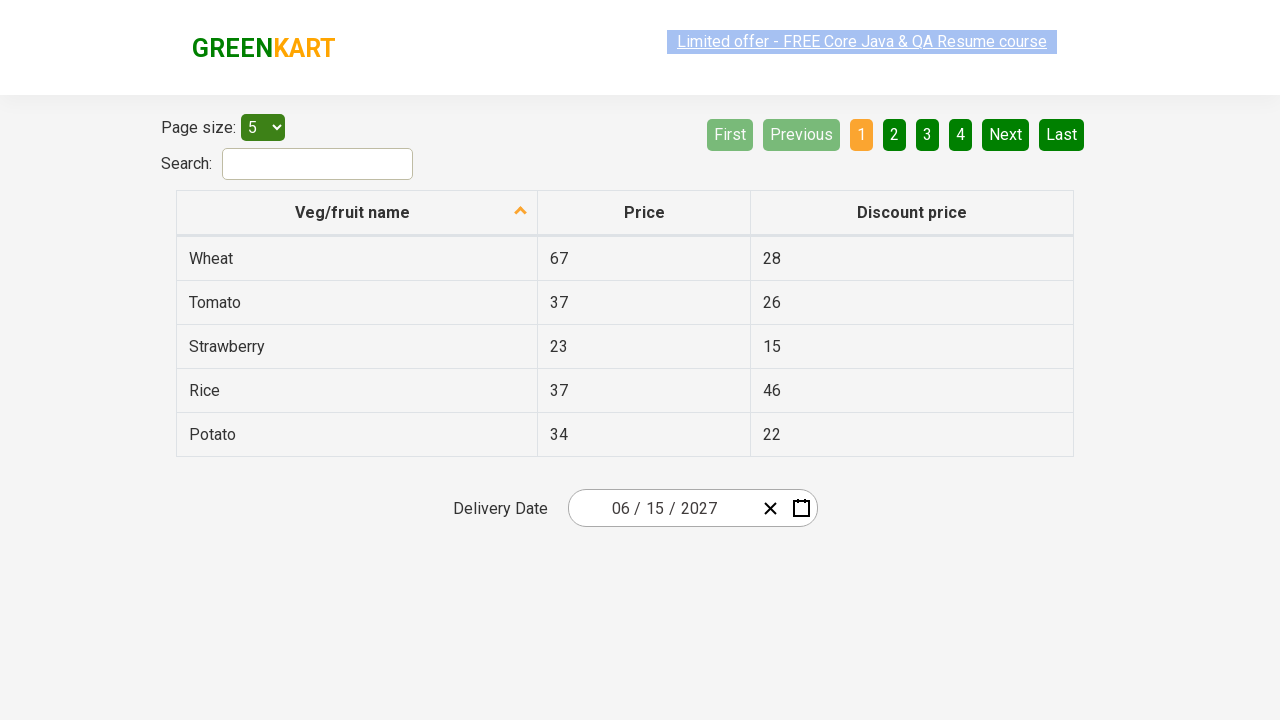